Tests email validation by entering an invalid email format and verifying the appropriate error message is displayed

Starting URL: https://alada.vn/tai-khoan/dang-ky.html

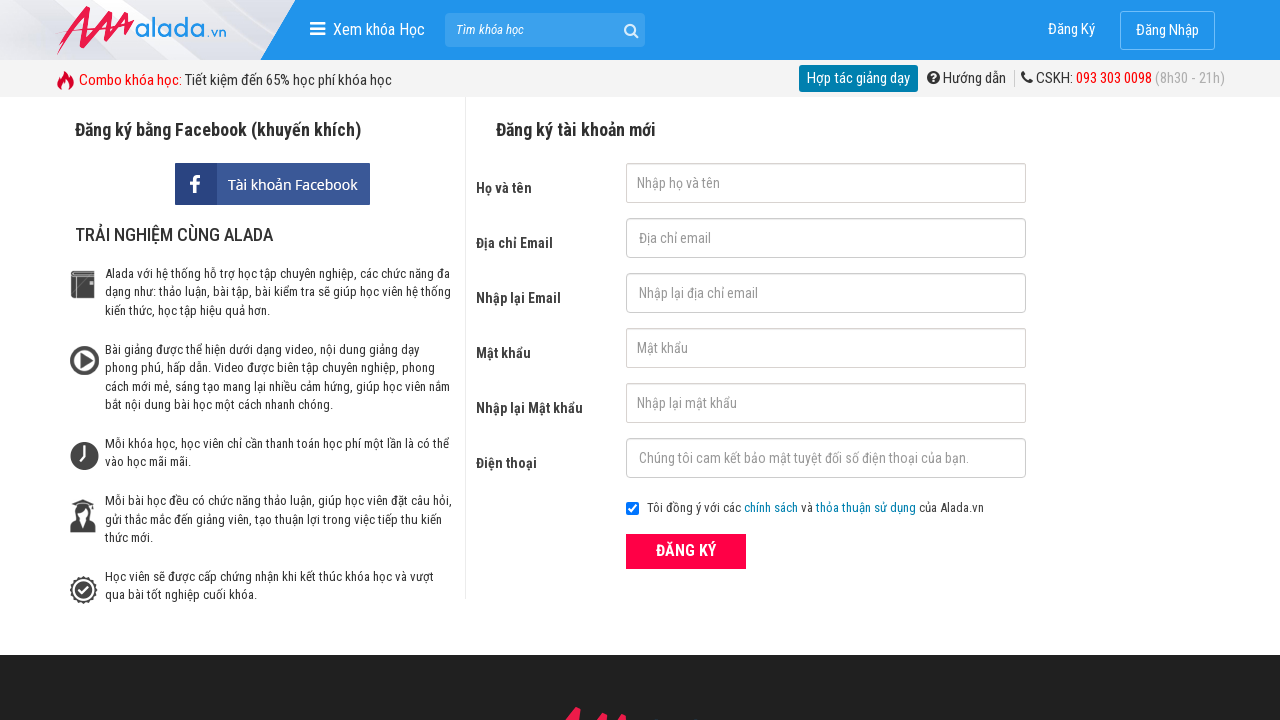

Filled first name field with 'Chang' on input#txtFirstname
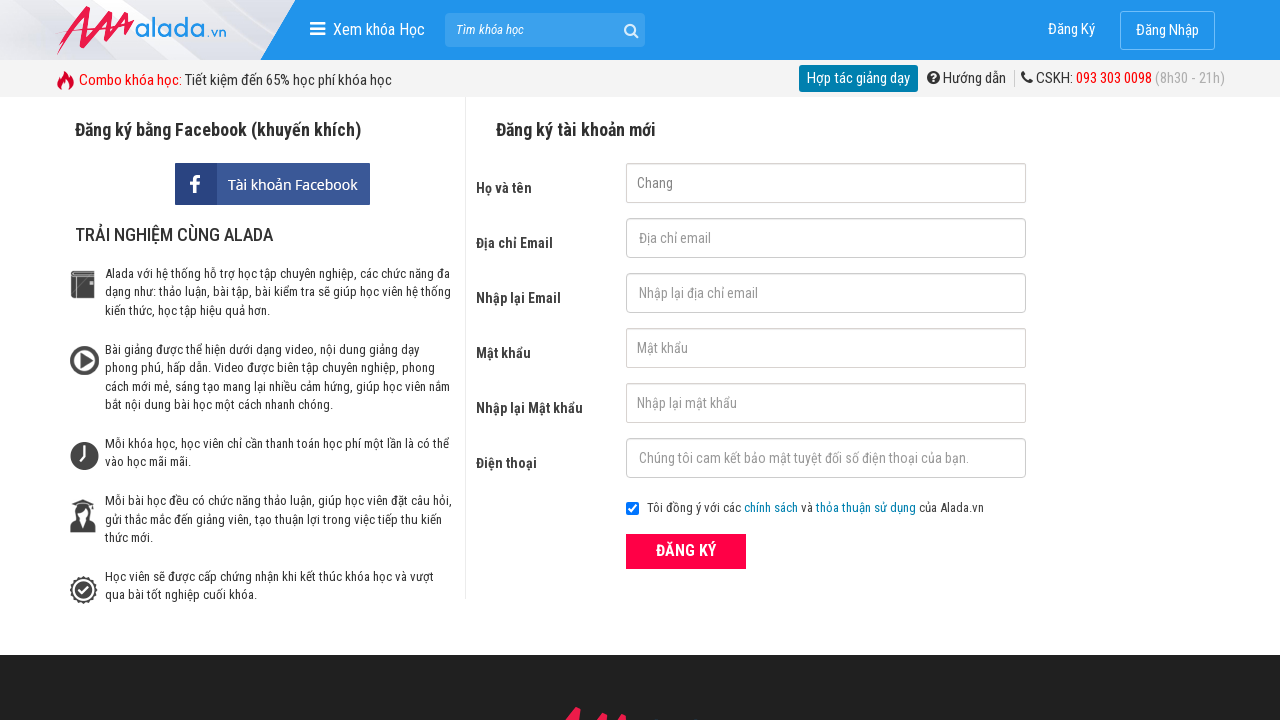

Filled email field with invalid format '123@456@789' on input#txtEmail
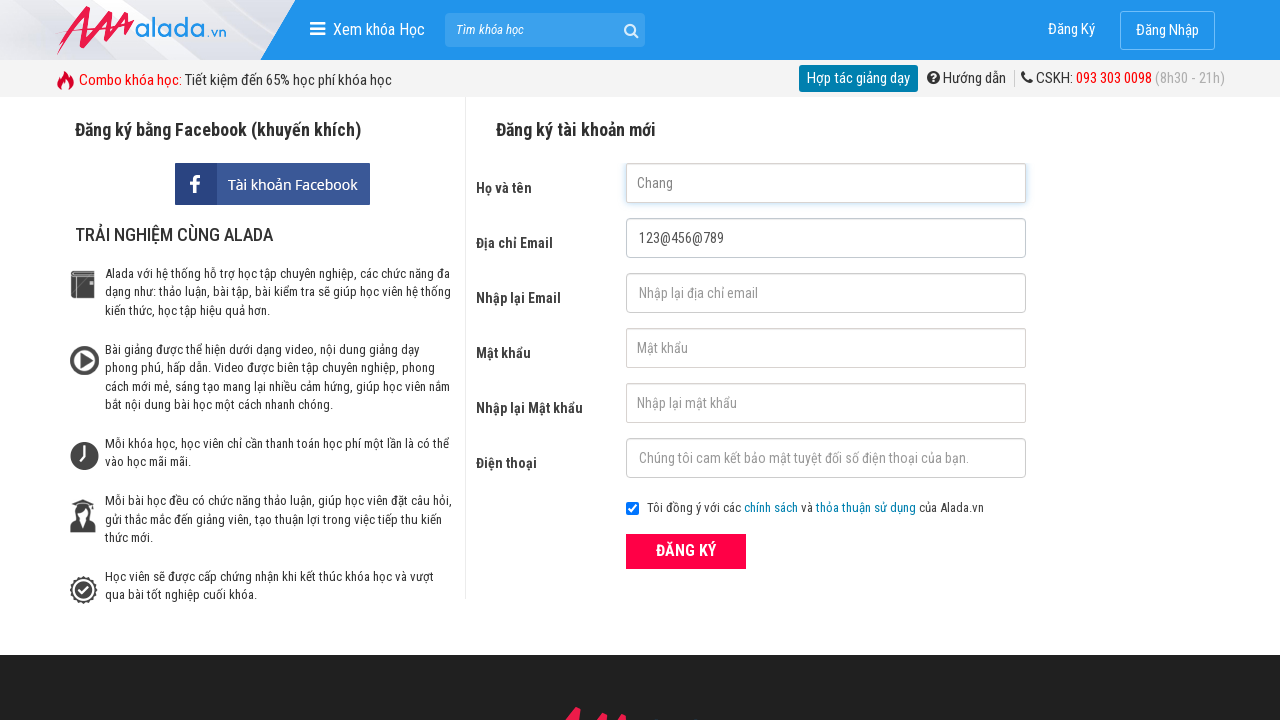

Filled confirm email field with '123@456@789' on input#txtCEmail
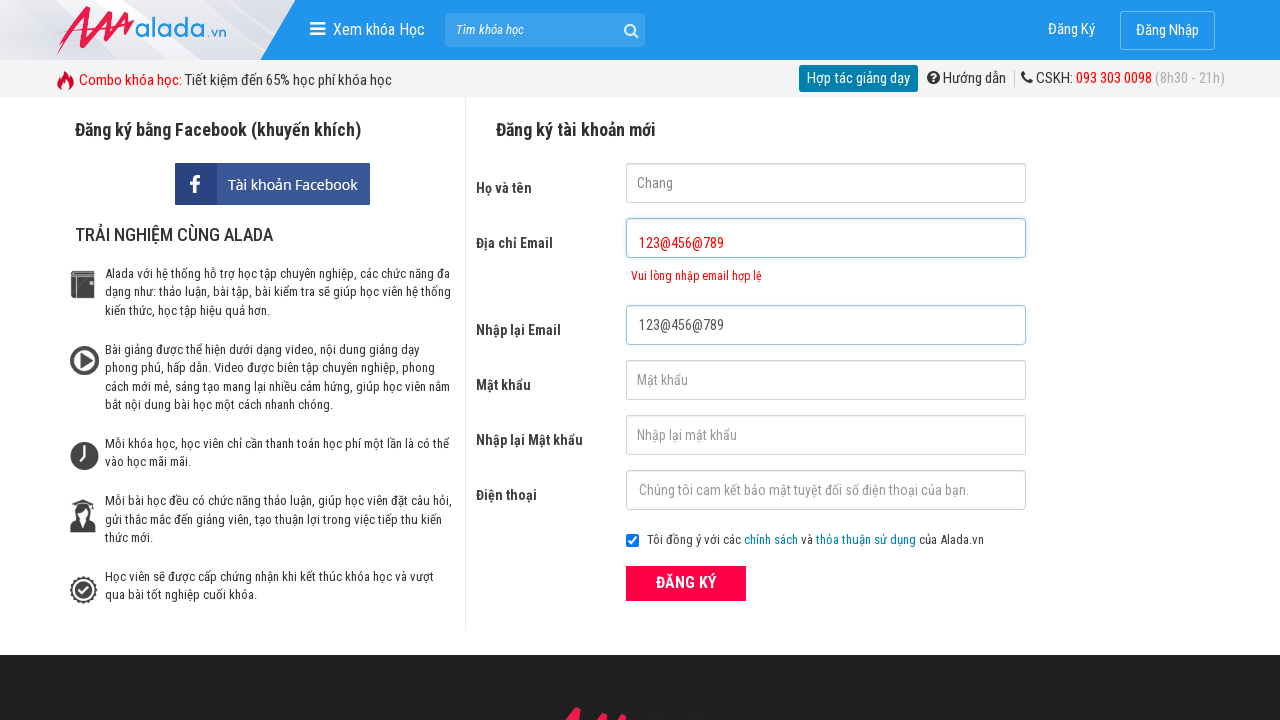

Filled password field with '123123aA@' on input#txtPassword
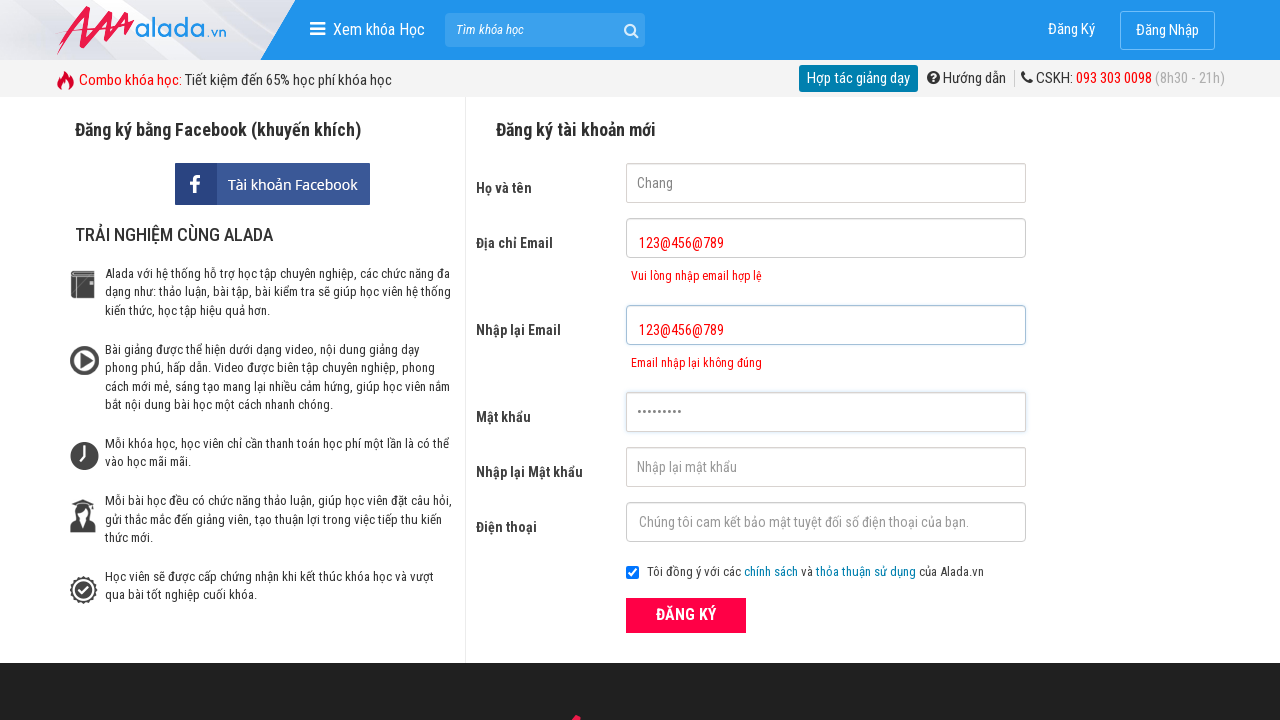

Filled confirm password field with '123123aA@' on input#txtCPassword
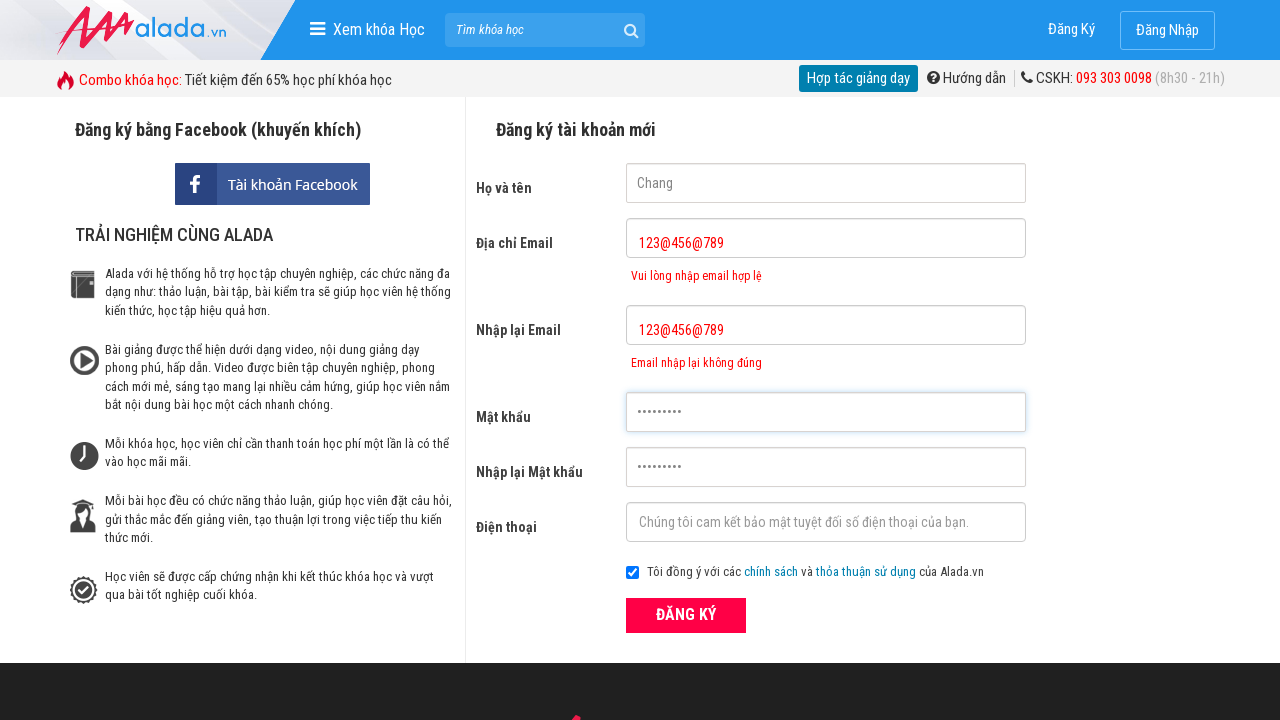

Filled phone field with '0379423906' on input#txtPhone
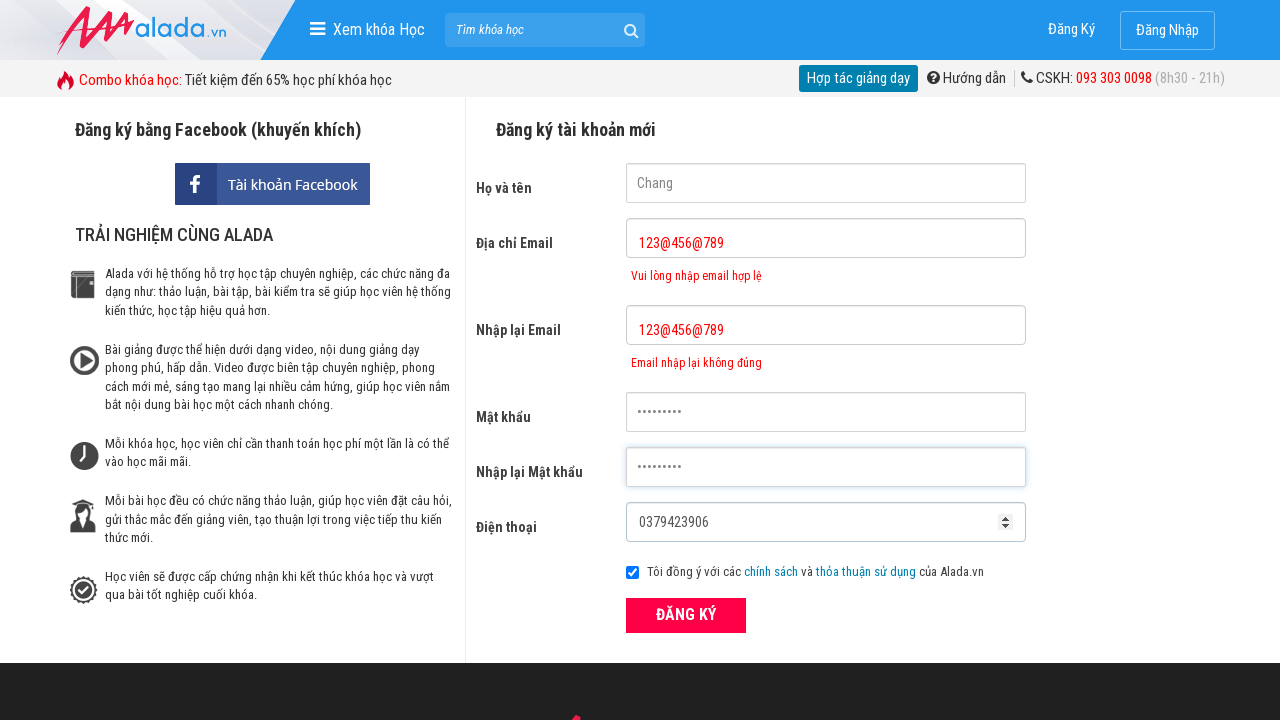

Clicked register button at (686, 615) on div.field_btn button.btn_pink_sm.fs16
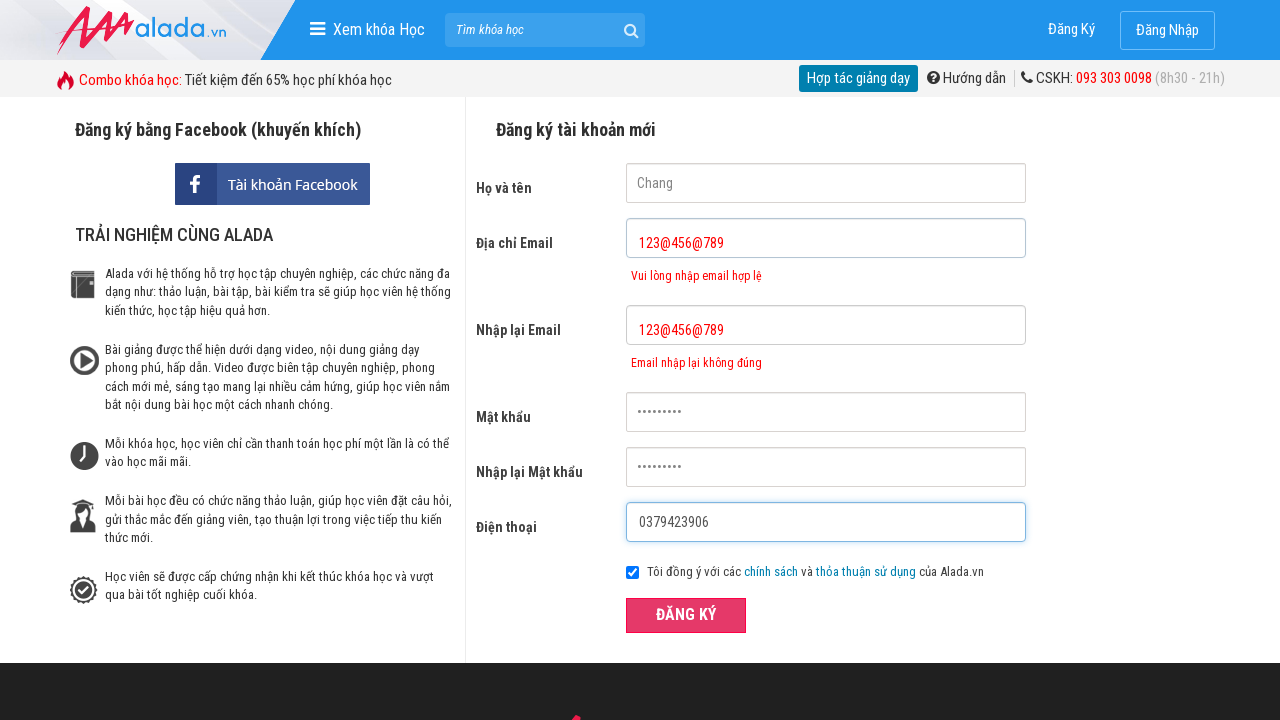

Email validation error message 'Vui lòng nhập email hợp lệ' appeared
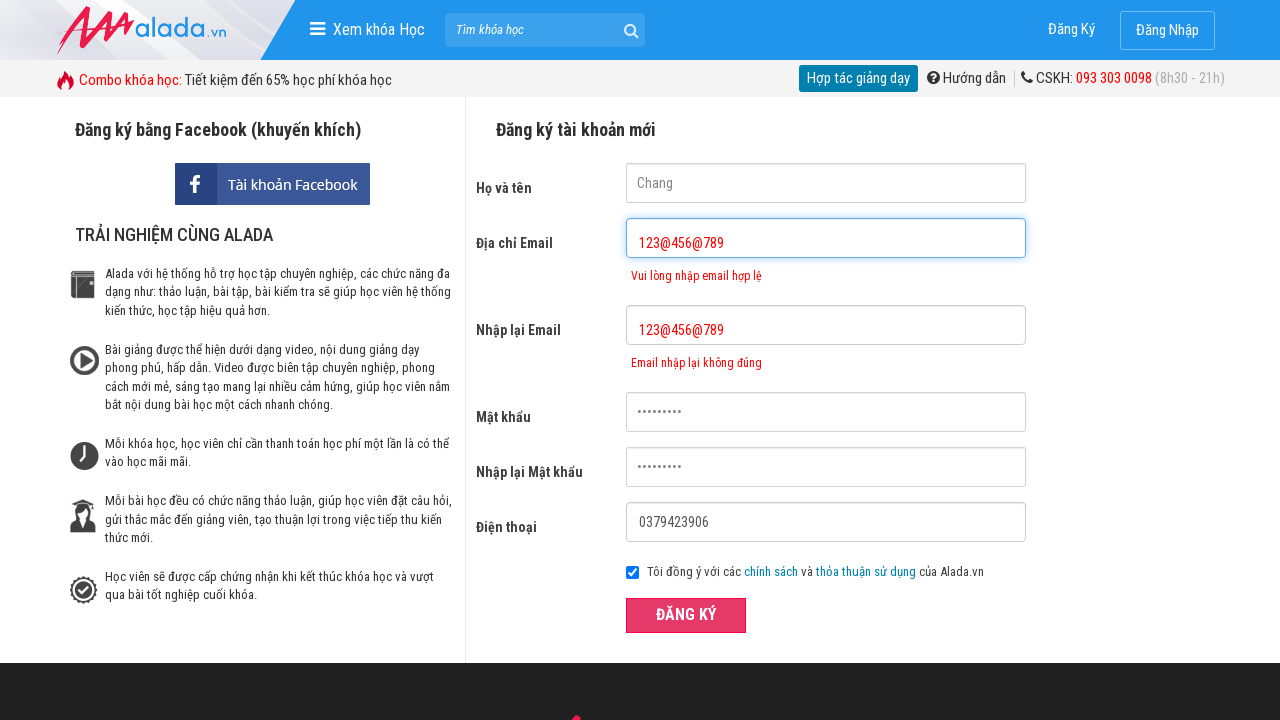

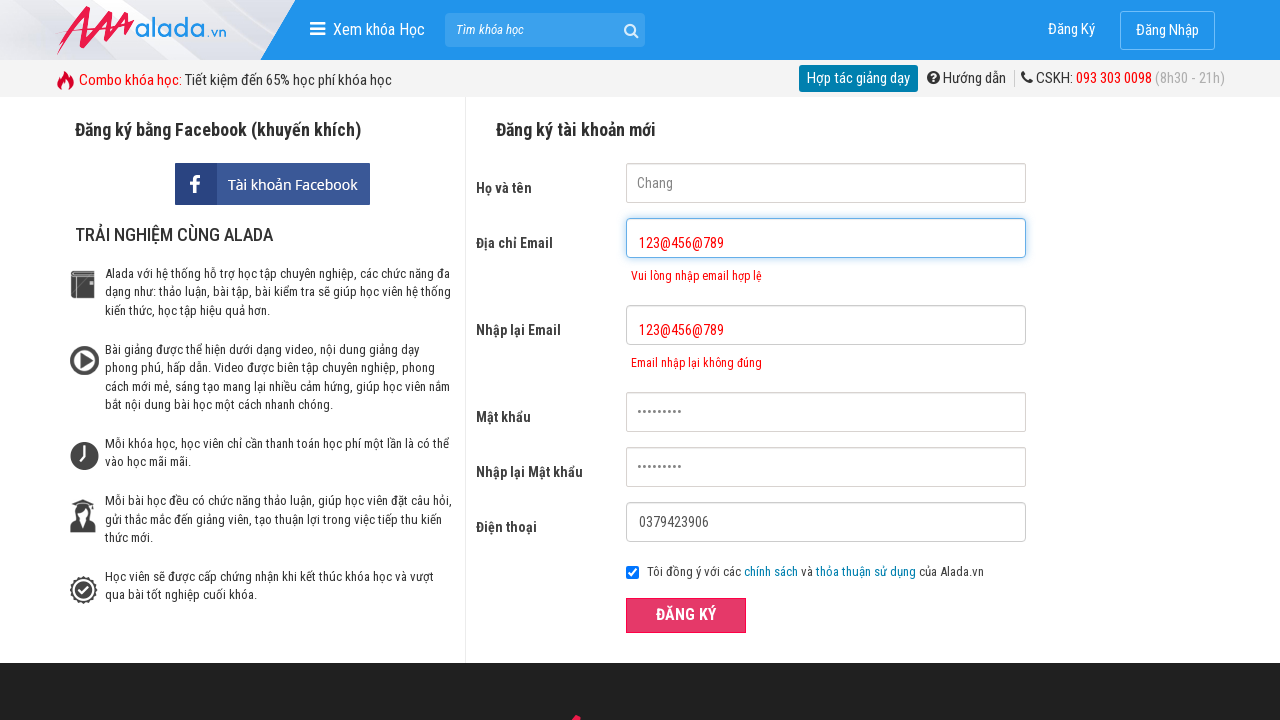